Tests checkbox functionality by clicking to select and deselect a checkbox, verifying its state changes correctly

Starting URL: https://rahulshettyacademy.com/AutomationPractice/

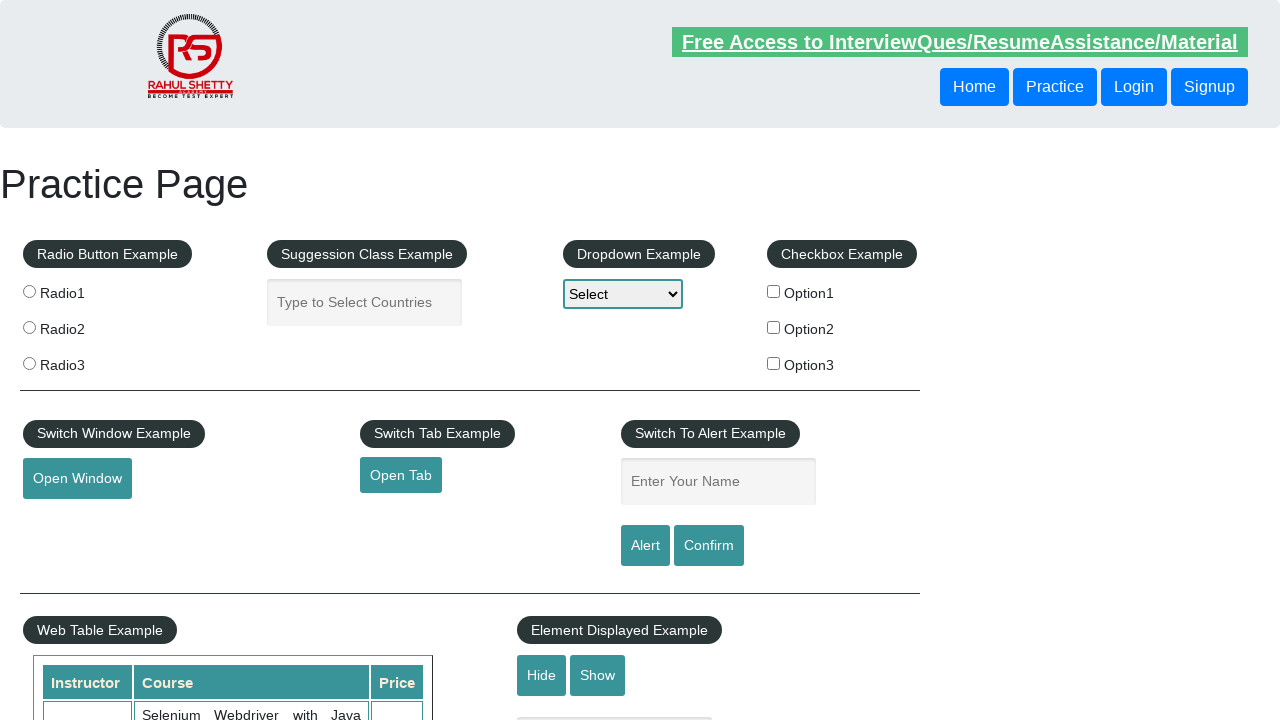

Clicked checkbox 'checkBoxOption1' to select it at (774, 291) on input[name='checkBoxOption1']
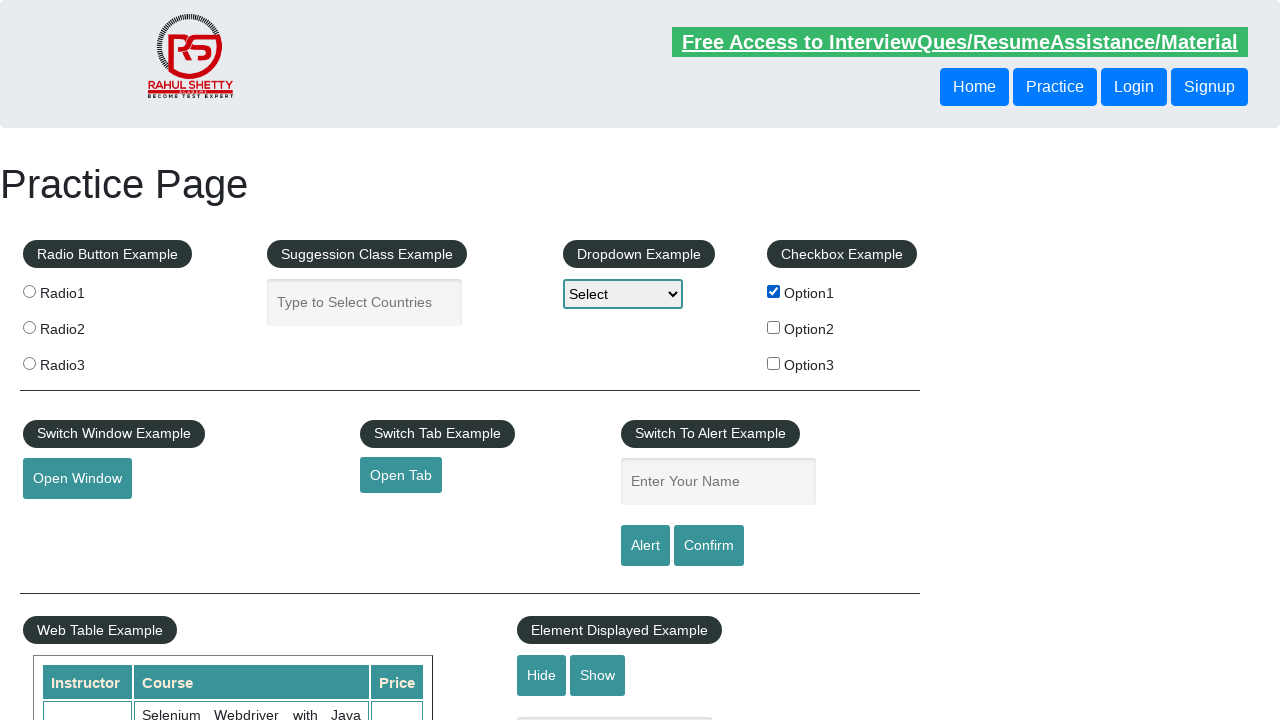

Verified checkbox 'checkBoxOption1' is selected
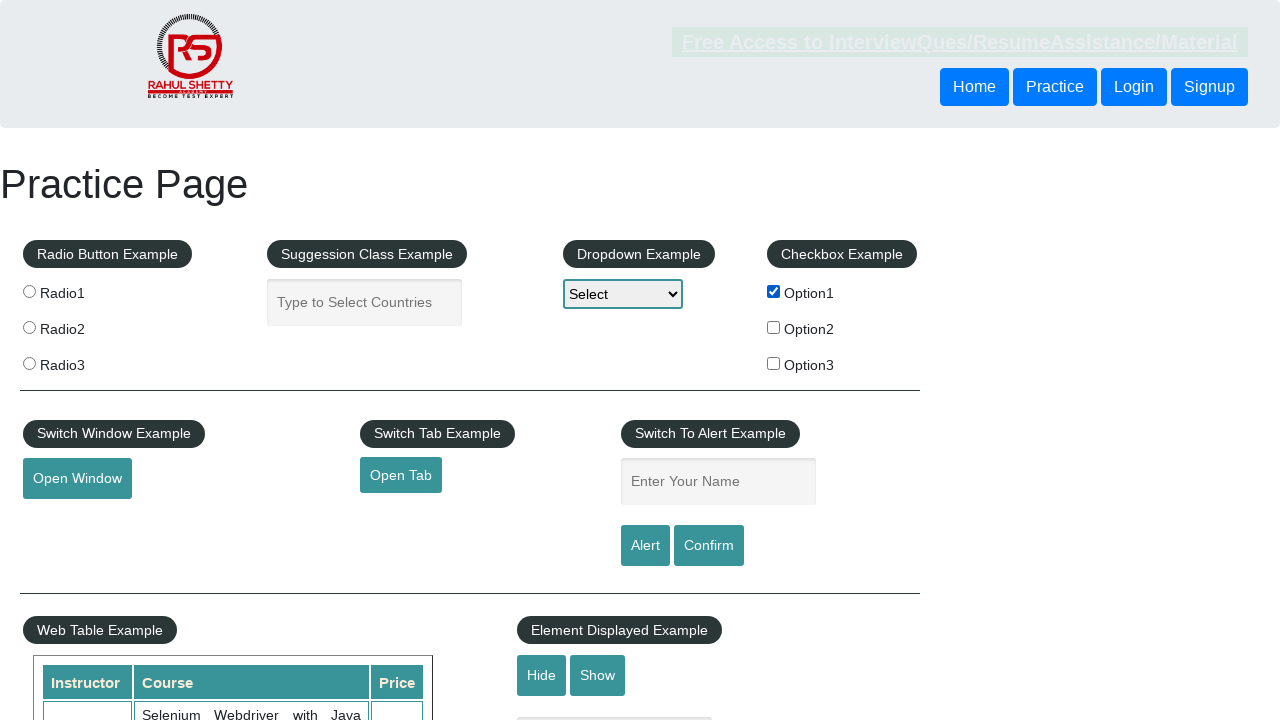

Clicked checkbox 'checkBoxOption1' to deselect it at (774, 291) on input[name='checkBoxOption1']
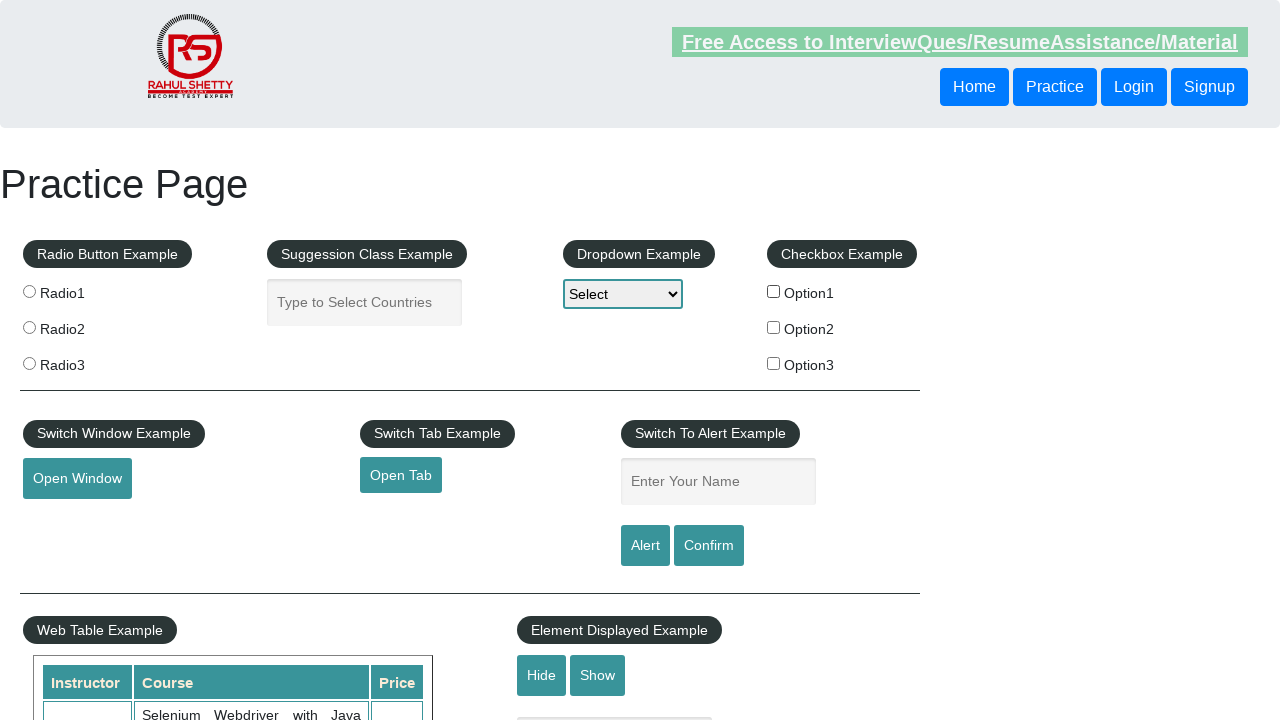

Verified checkbox 'checkBoxOption1' is deselected
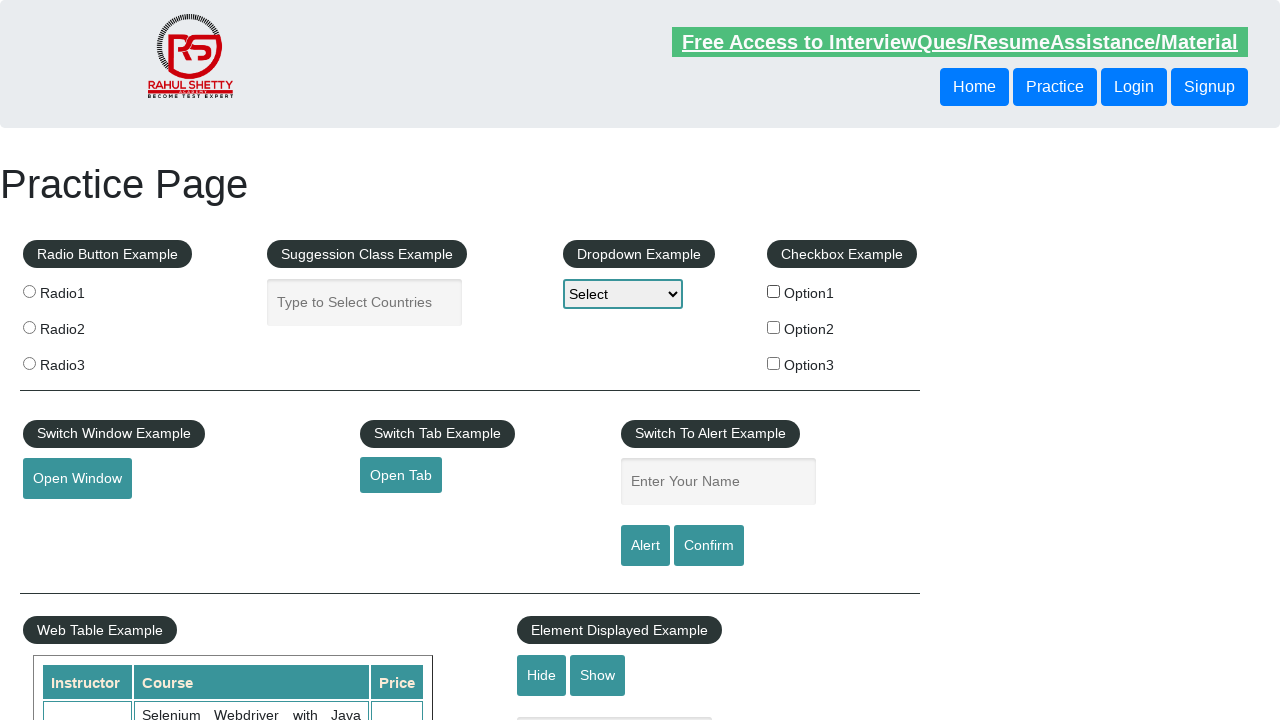

Retrieved checkbox count: 3 checkboxes found on page
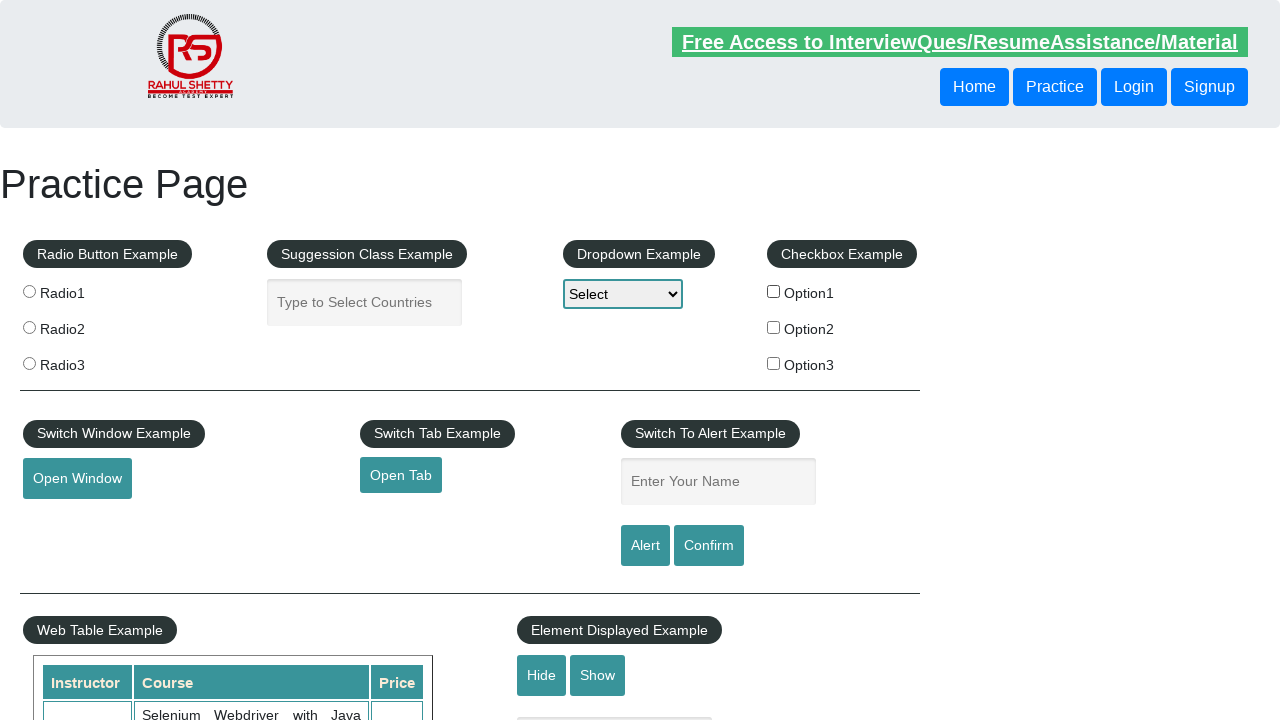

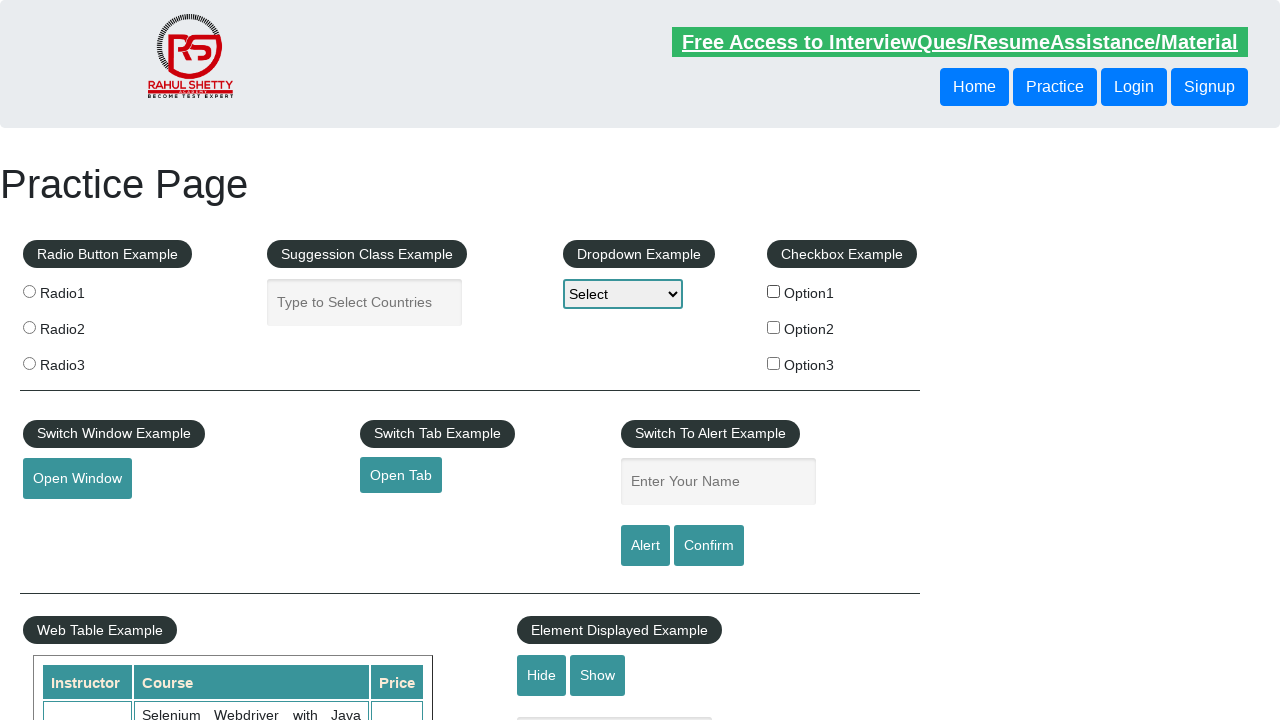